Tests radio button functionality by iterating through two radio button groups and clicking each radio button option to verify selection behavior

Starting URL: http://echoecho.com/htmlforms10.htm

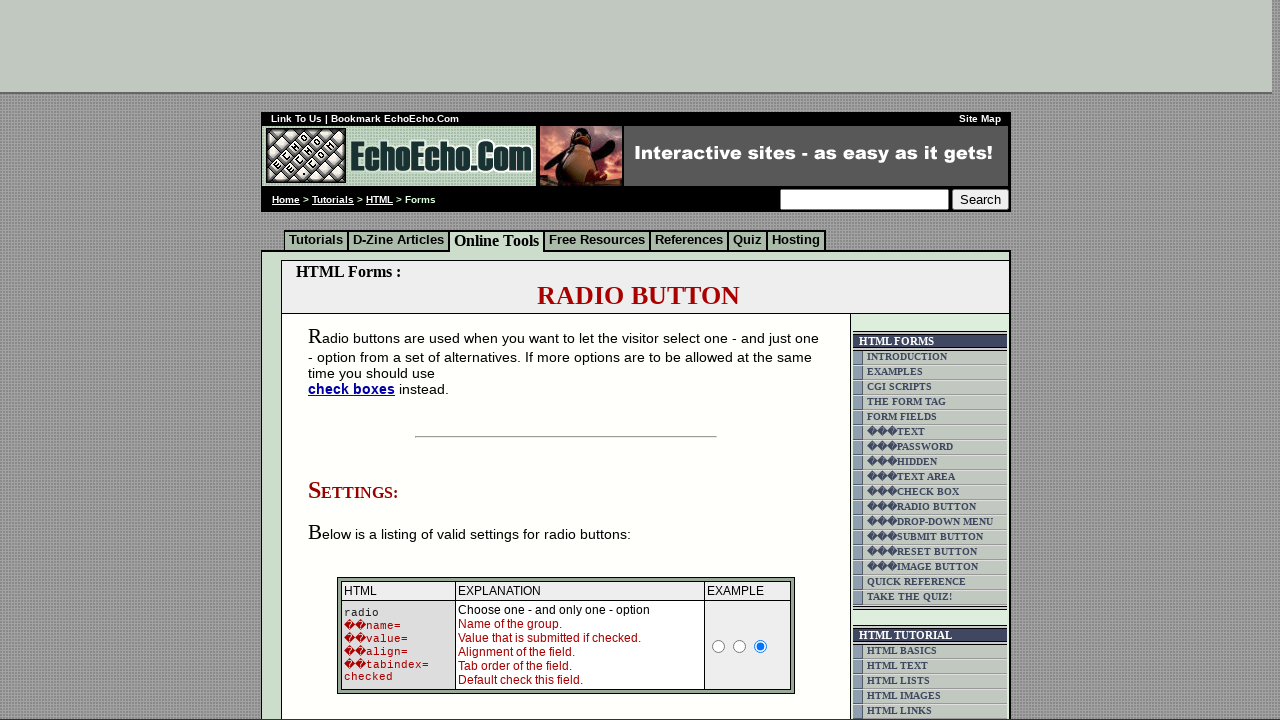

Waited for page to load (domcontentloaded)
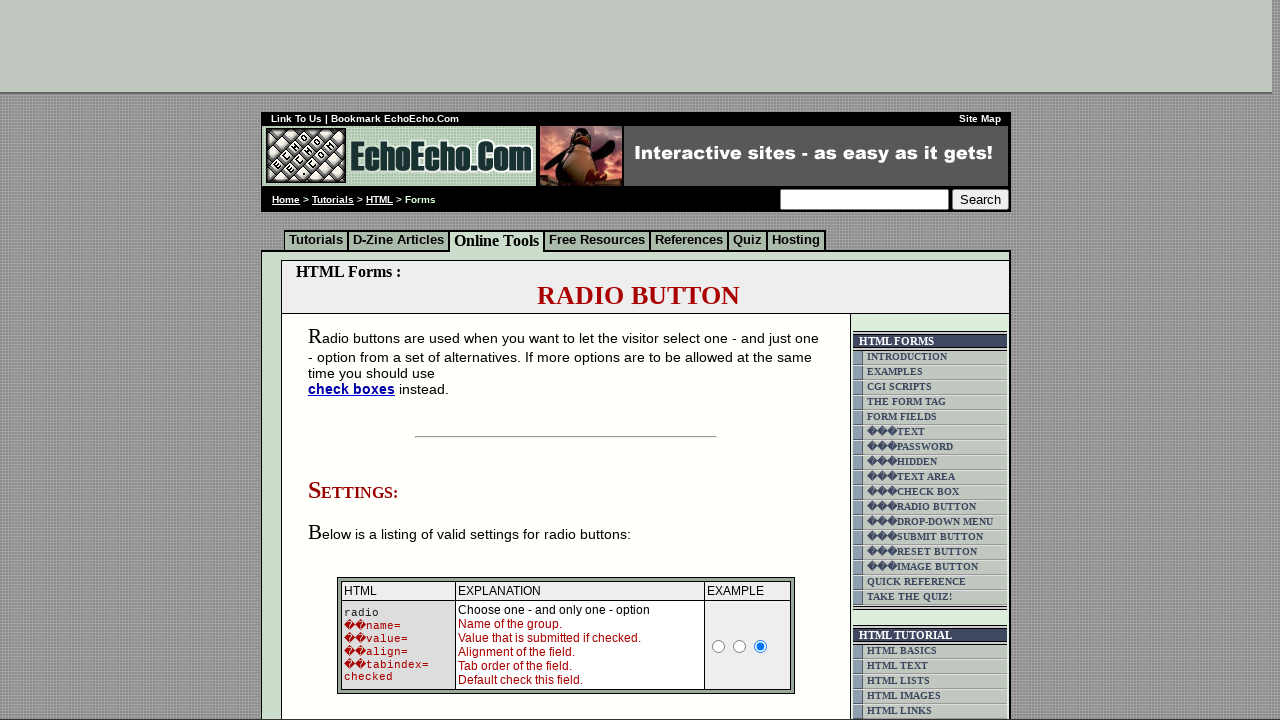

Clicked radio button 0 in group1 at (356, 360) on input[name='group1'] >> nth=0
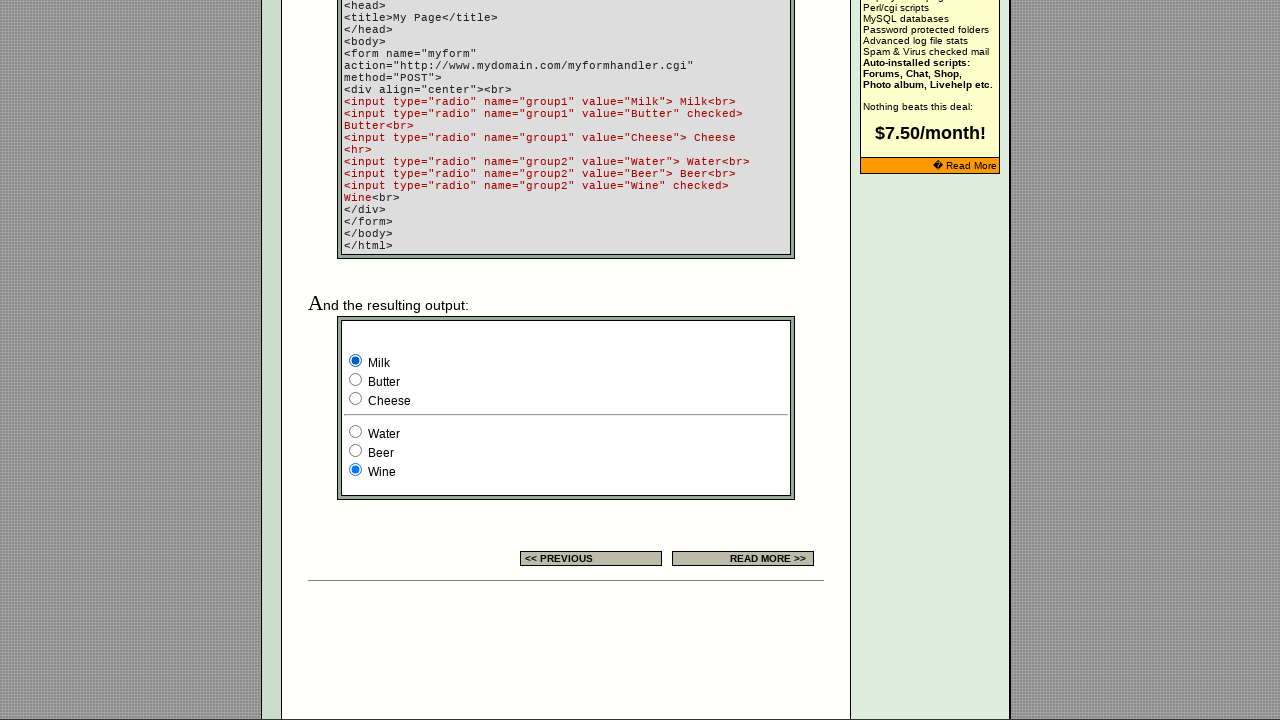

Clicked radio button 1 in group1 at (356, 380) on input[name='group1'] >> nth=1
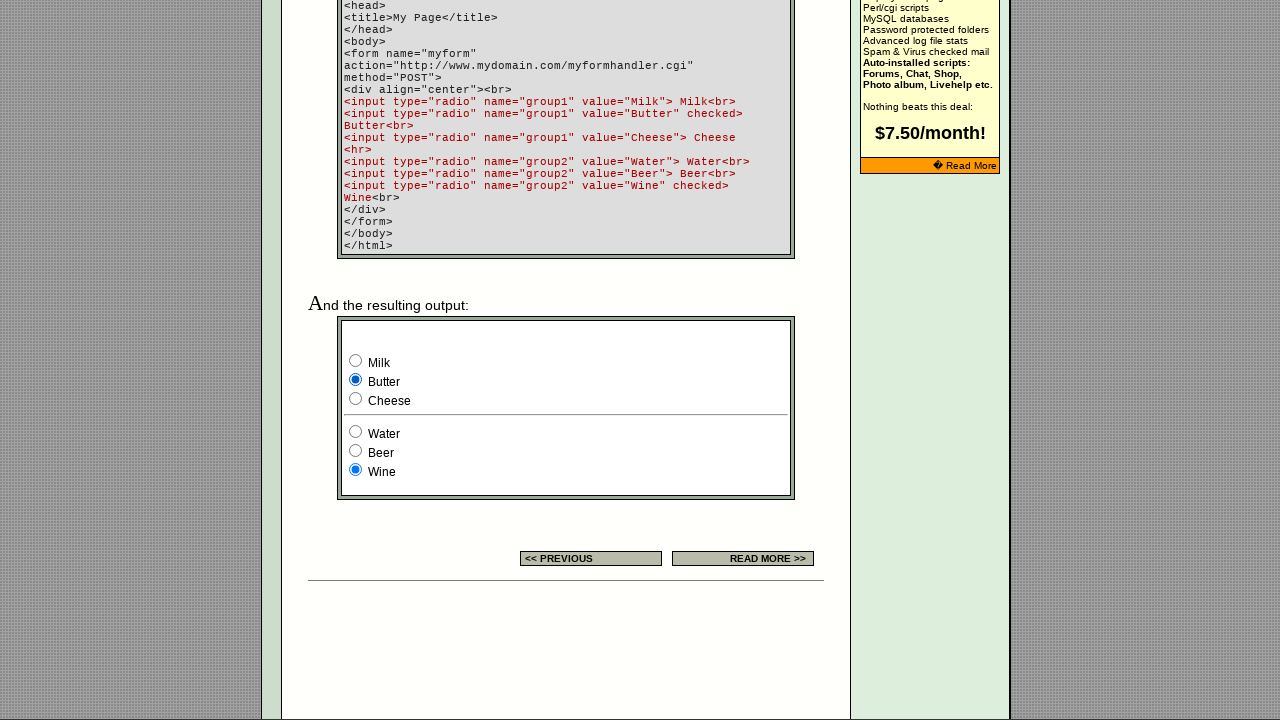

Clicked radio button 2 in group1 at (356, 398) on input[name='group1'] >> nth=2
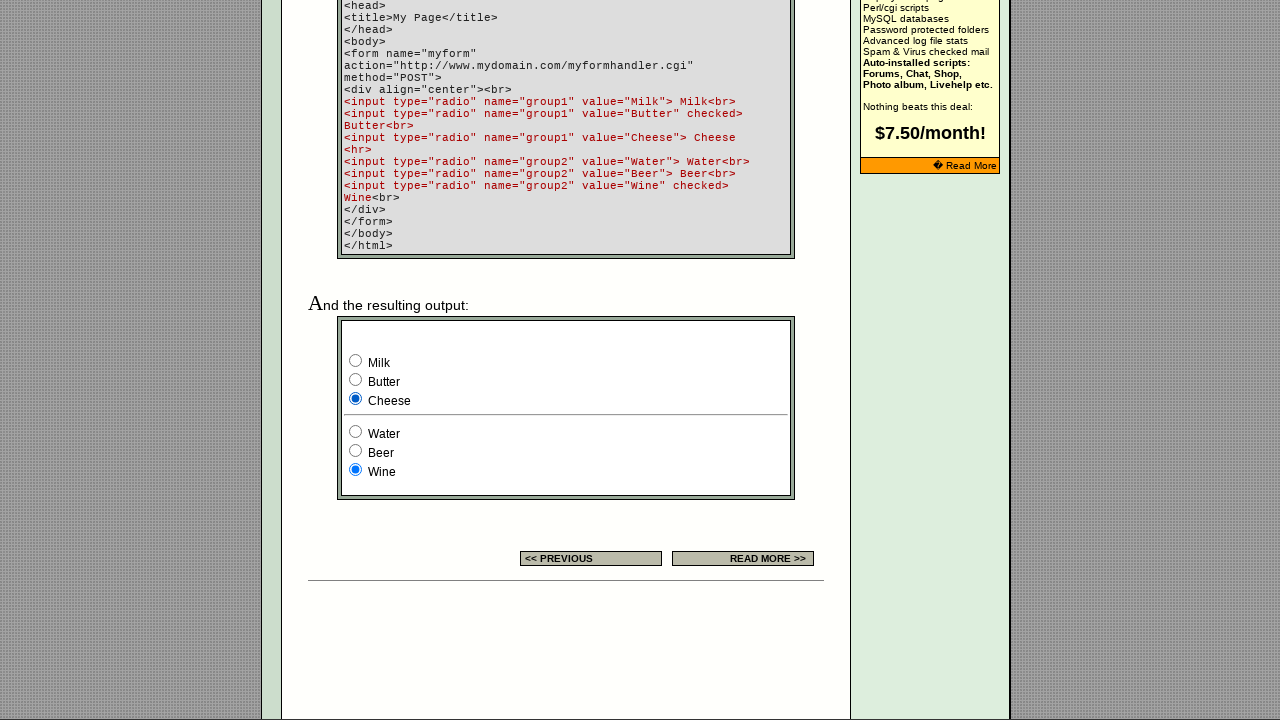

Clicked radio button 0 in group2 at (356, 432) on input[name='group2'] >> nth=0
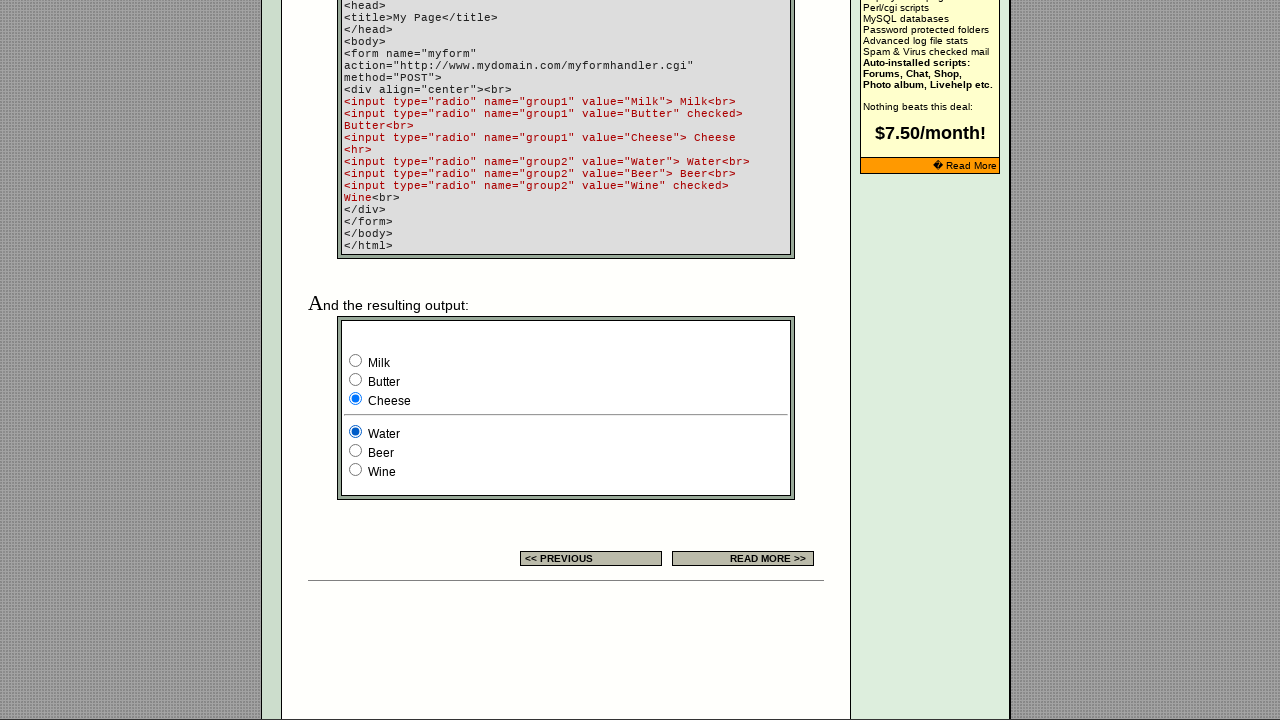

Clicked radio button 1 in group2 at (356, 450) on input[name='group2'] >> nth=1
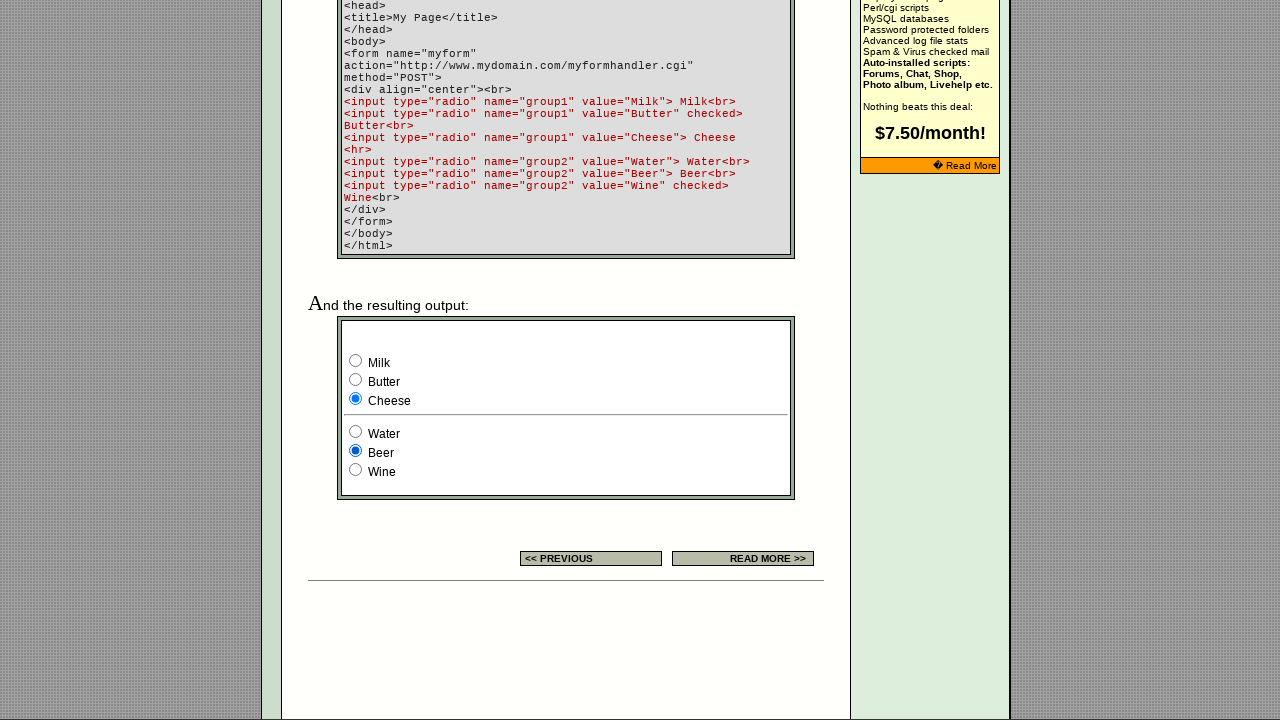

Clicked radio button 2 in group2 at (356, 470) on input[name='group2'] >> nth=2
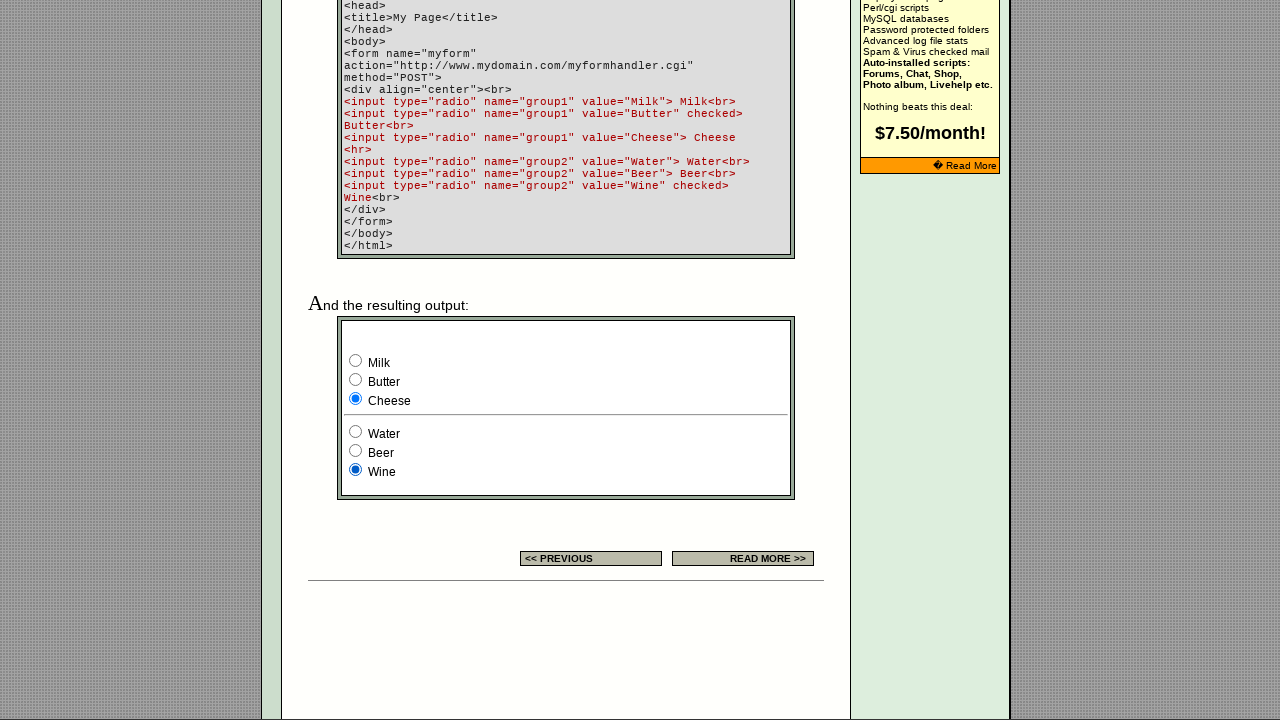

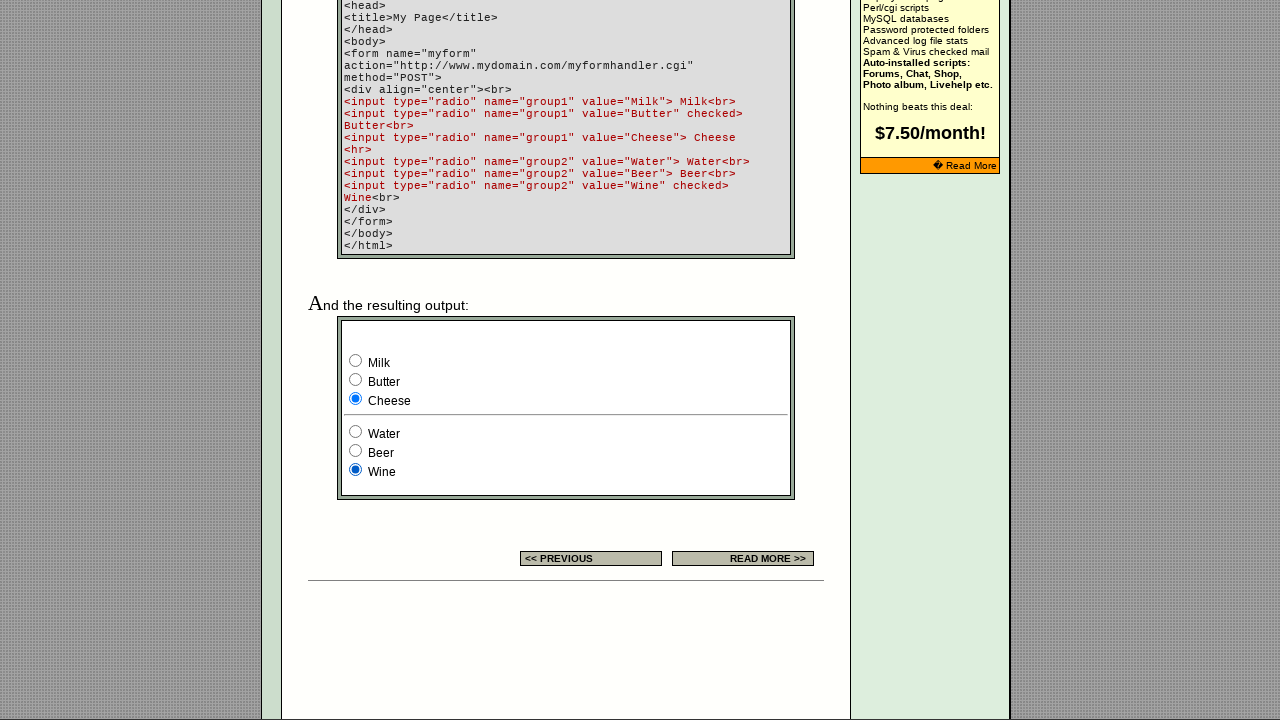